Verifies the Signup button is present in the API key generation form

Starting URL: https://api.nasa.gov/

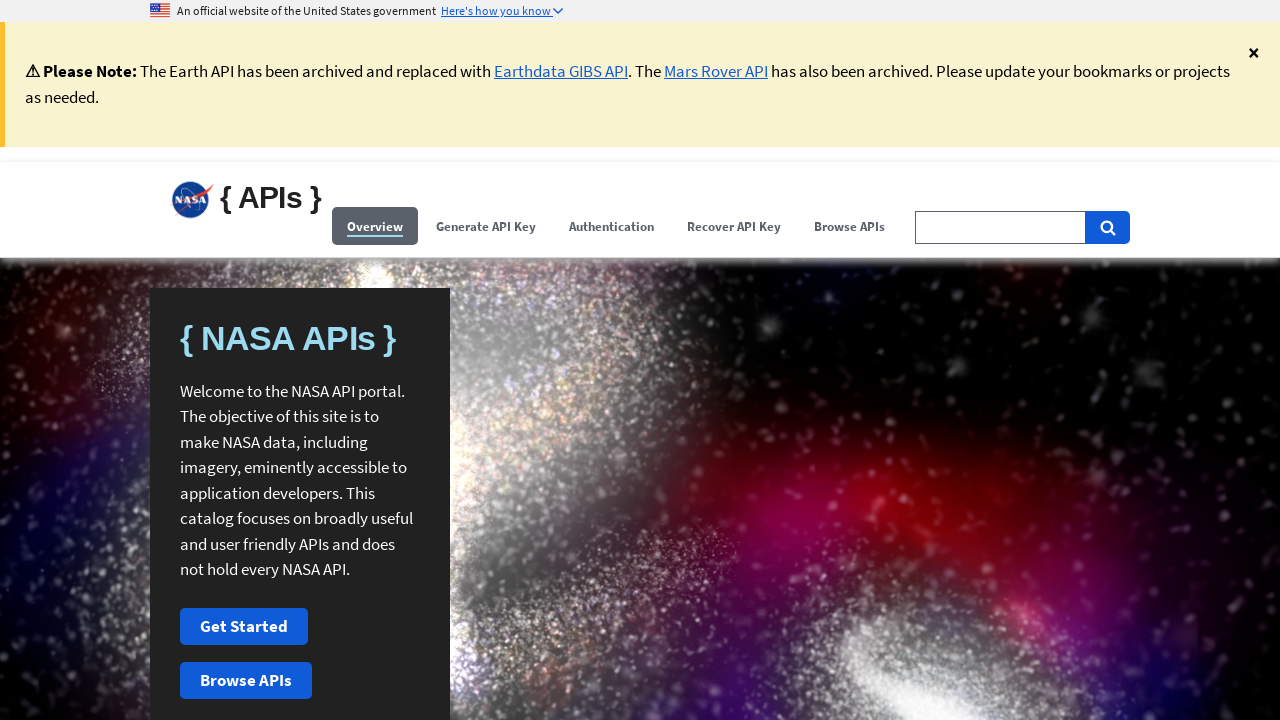

Navigated to NASA API homepage
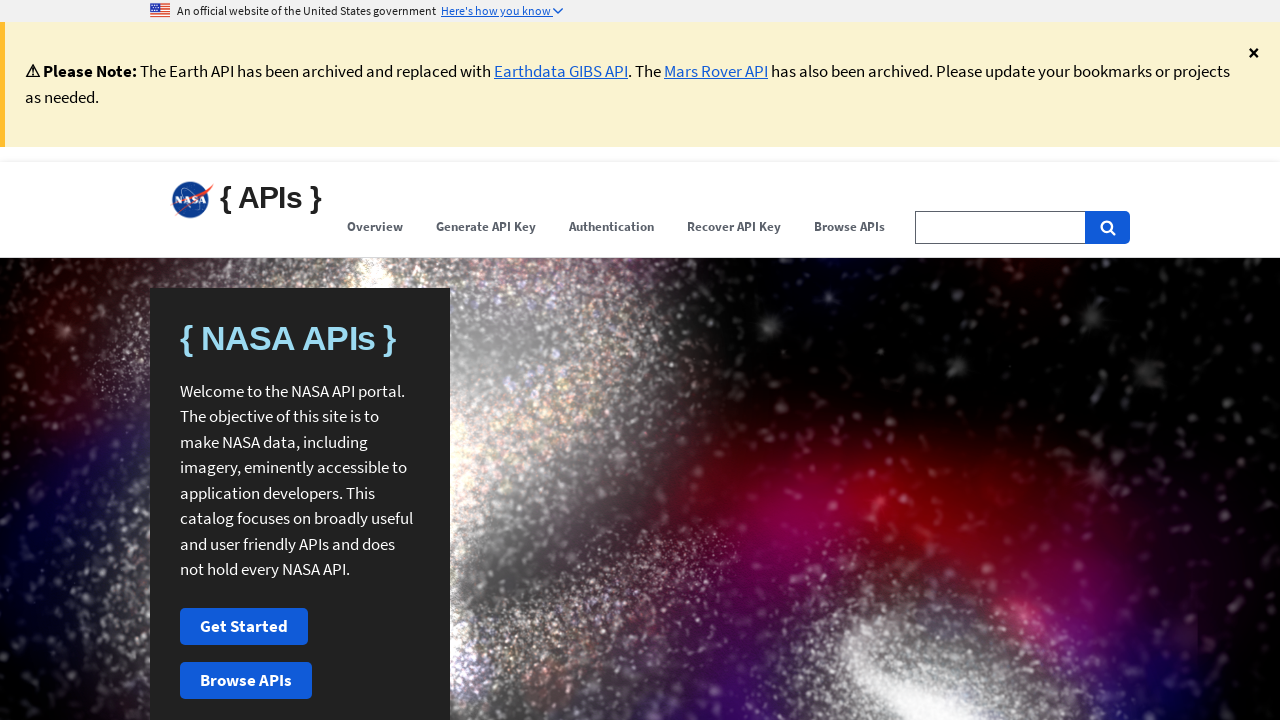

Accessed shadow DOM and located Signup button in API key generation form
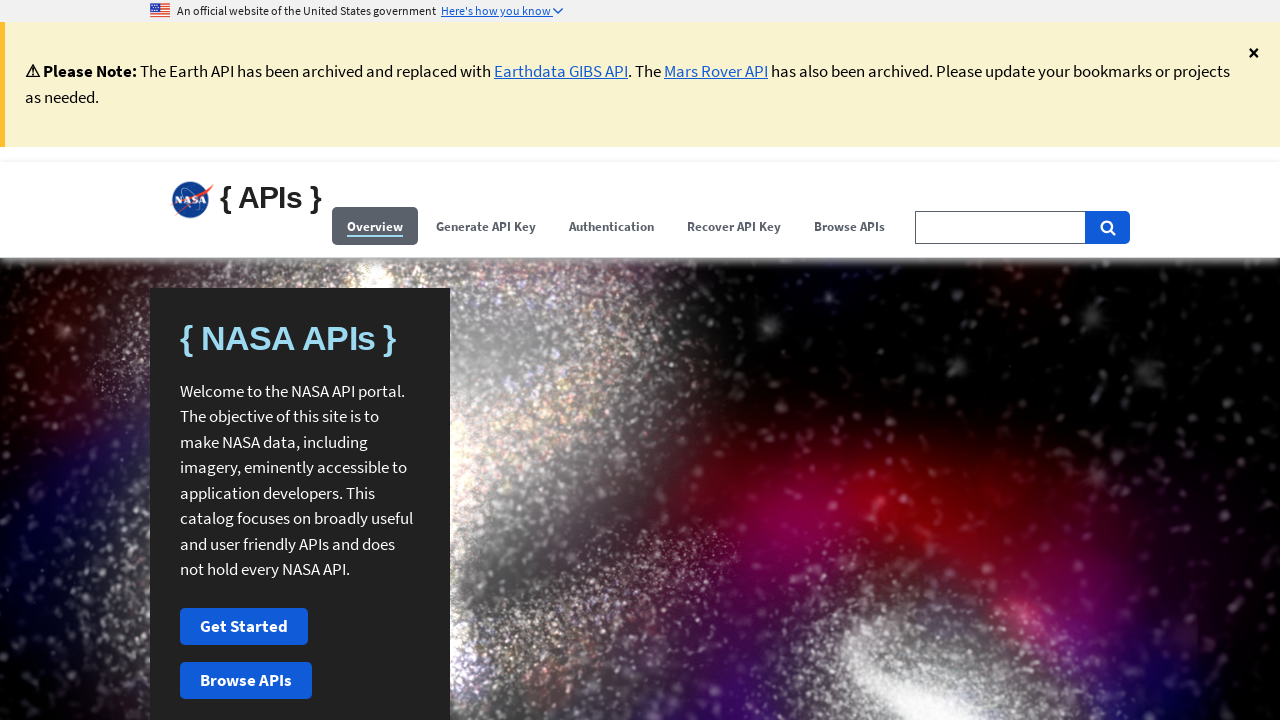

Verified that Signup button is present
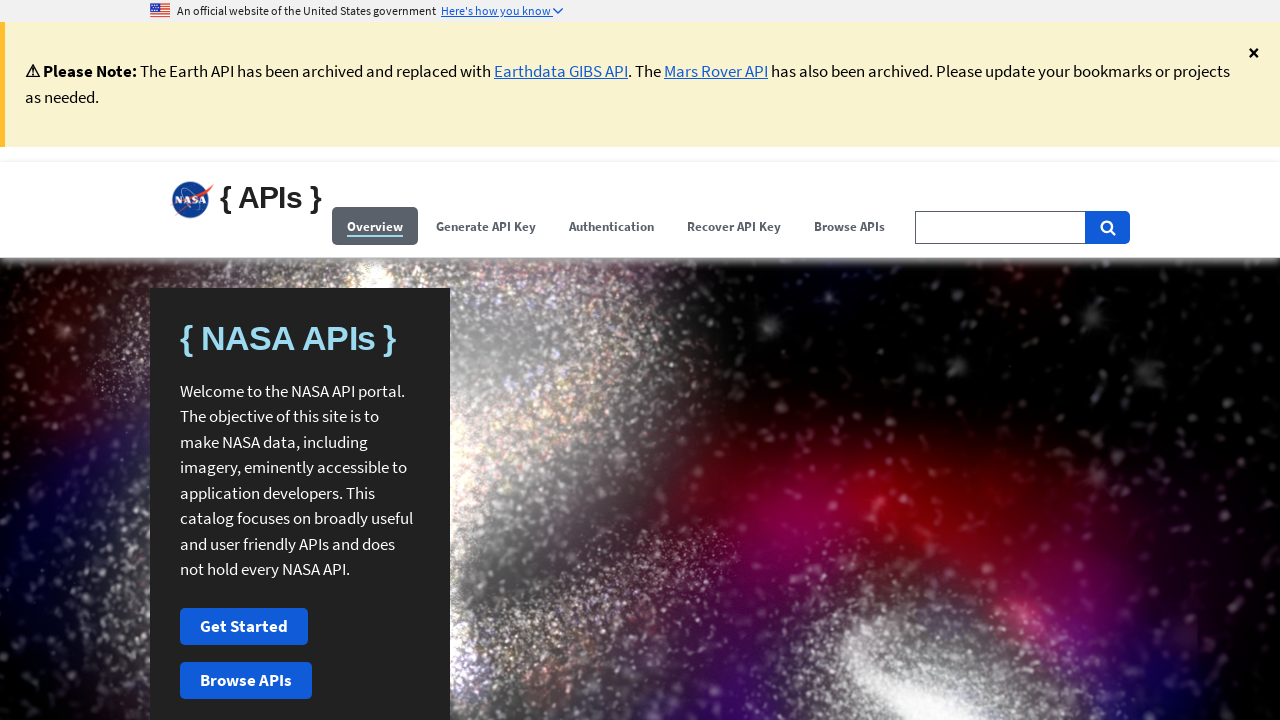

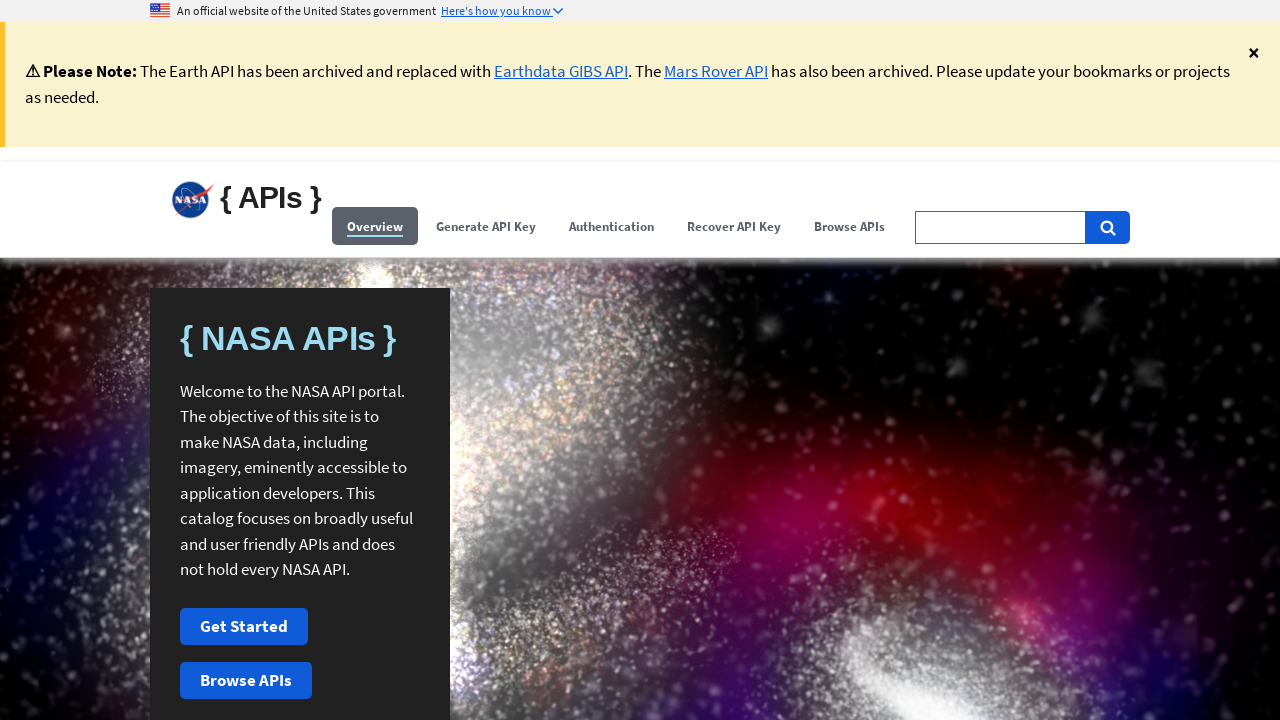